Demonstrates various JavaScript executor capabilities including clicking elements, highlighting, scrolling, modifying text, manipulating attributes, and DOM manipulation on a test automation practice site

Starting URL: https://testautomationpractice.blogspot.com/#

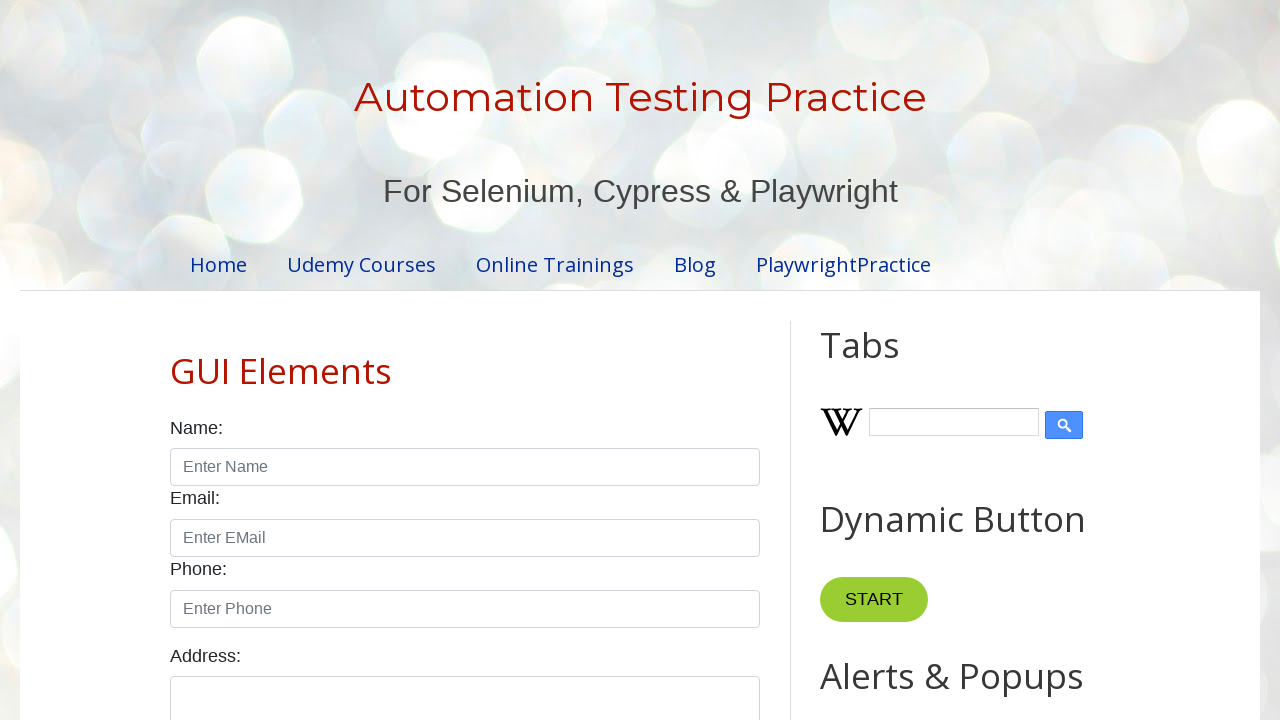

Clicked toggle button using JavaScript executor
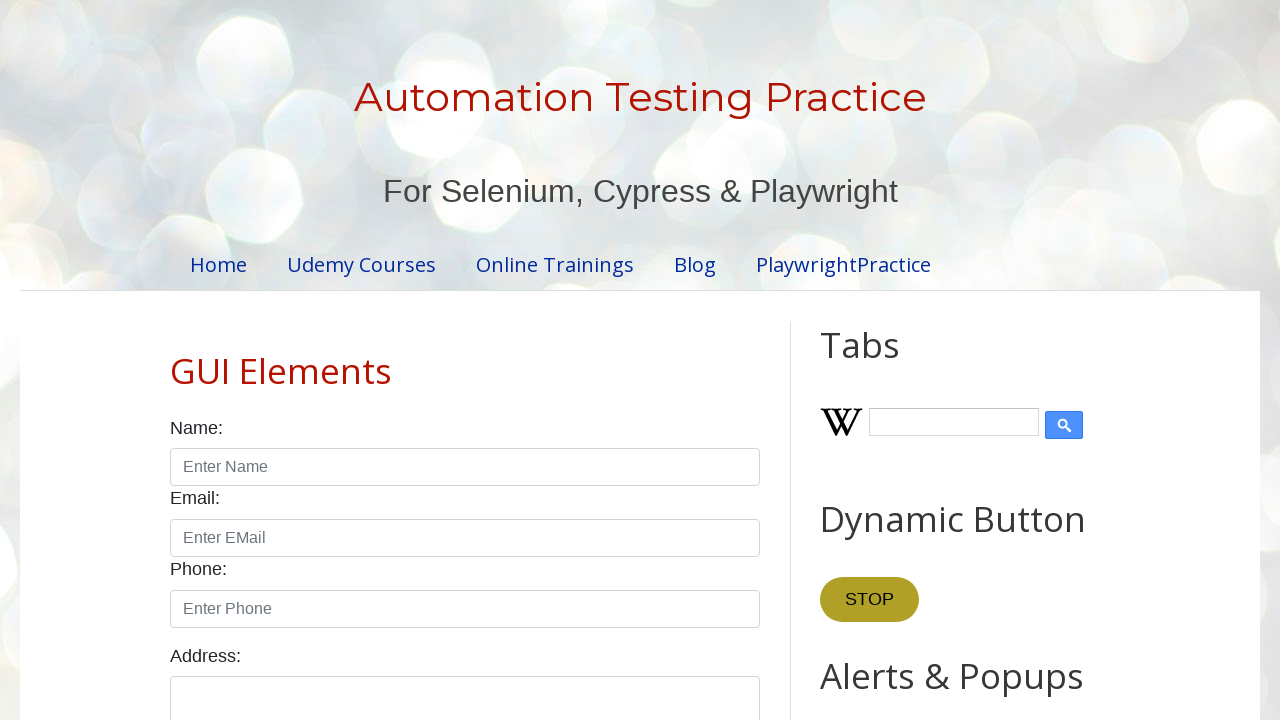

Highlighted separator element with yellow background color
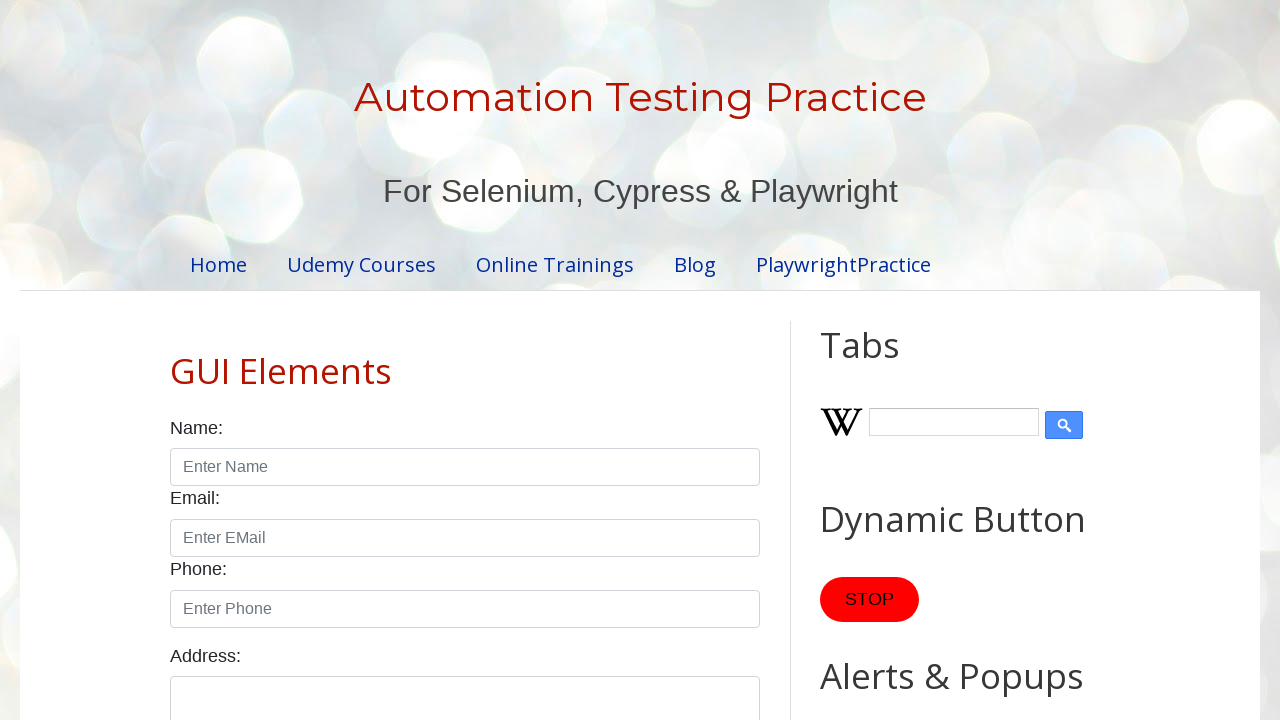

Scrolled to btn1 element using JavaScript
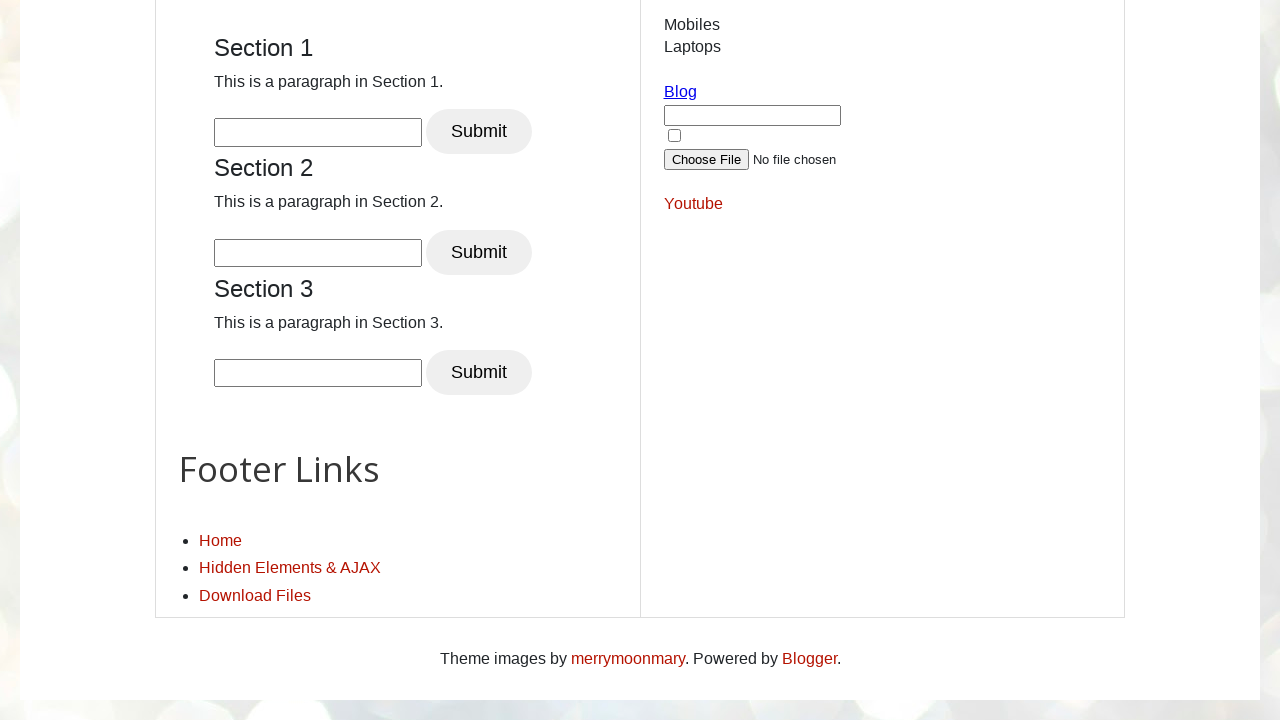

Modified network speed paragraph text content
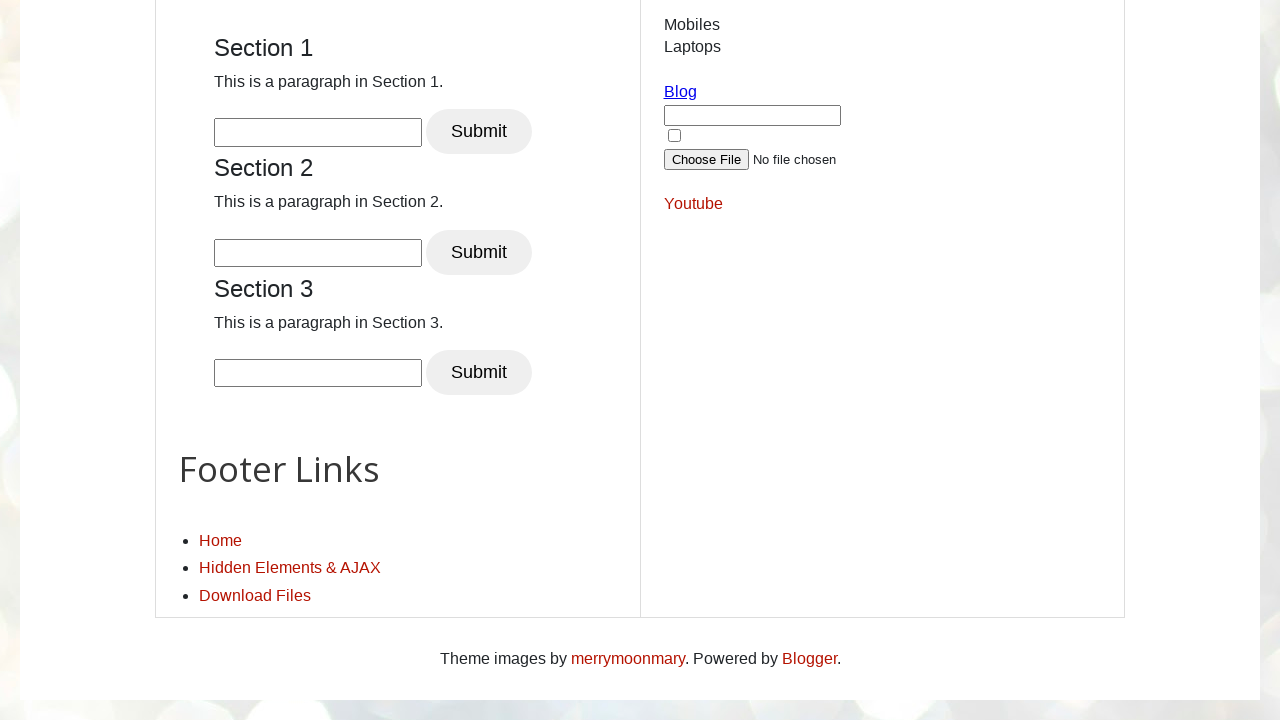

Retrieved placeholder attribute value: Enter Name
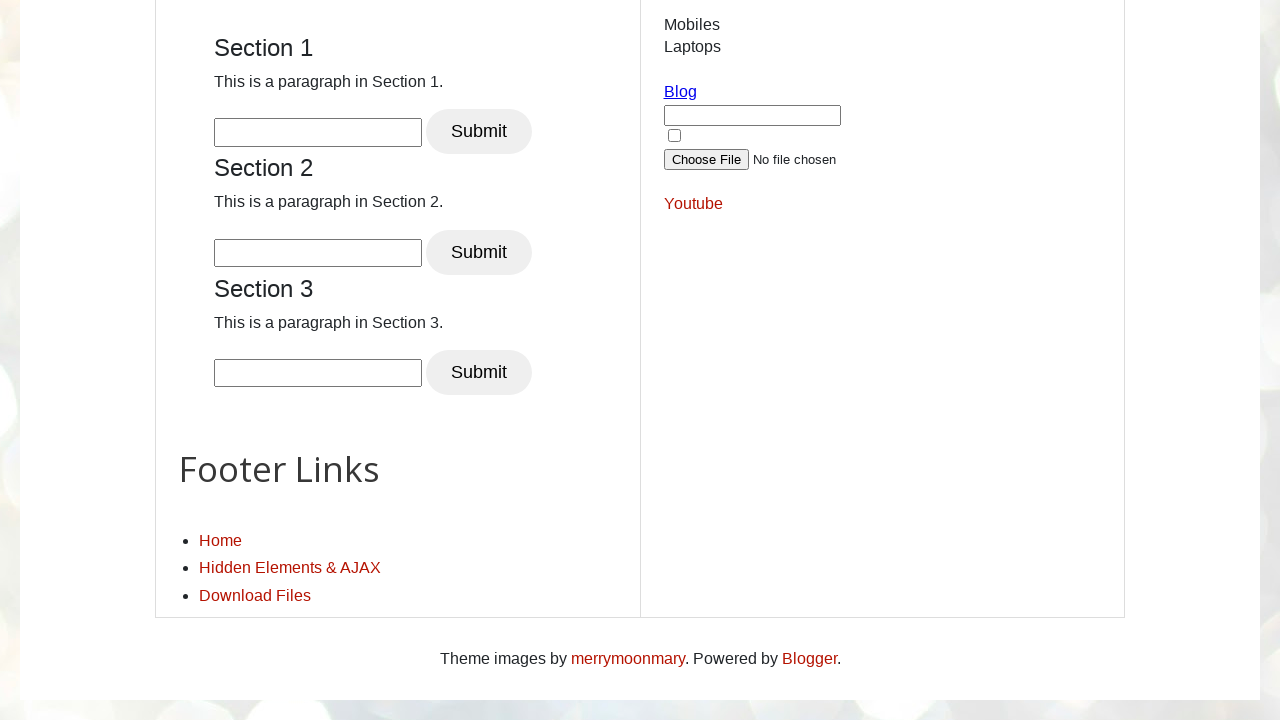

Removed name input element from DOM
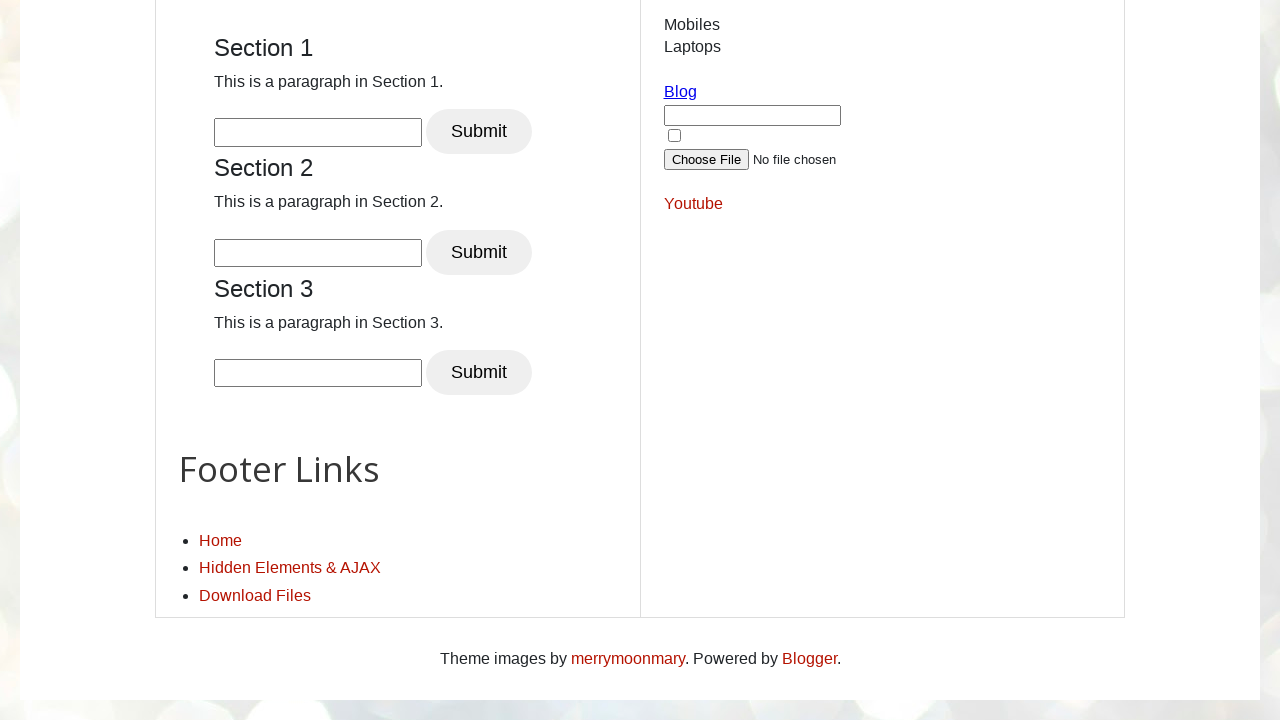

Created and appended new div element with text to body
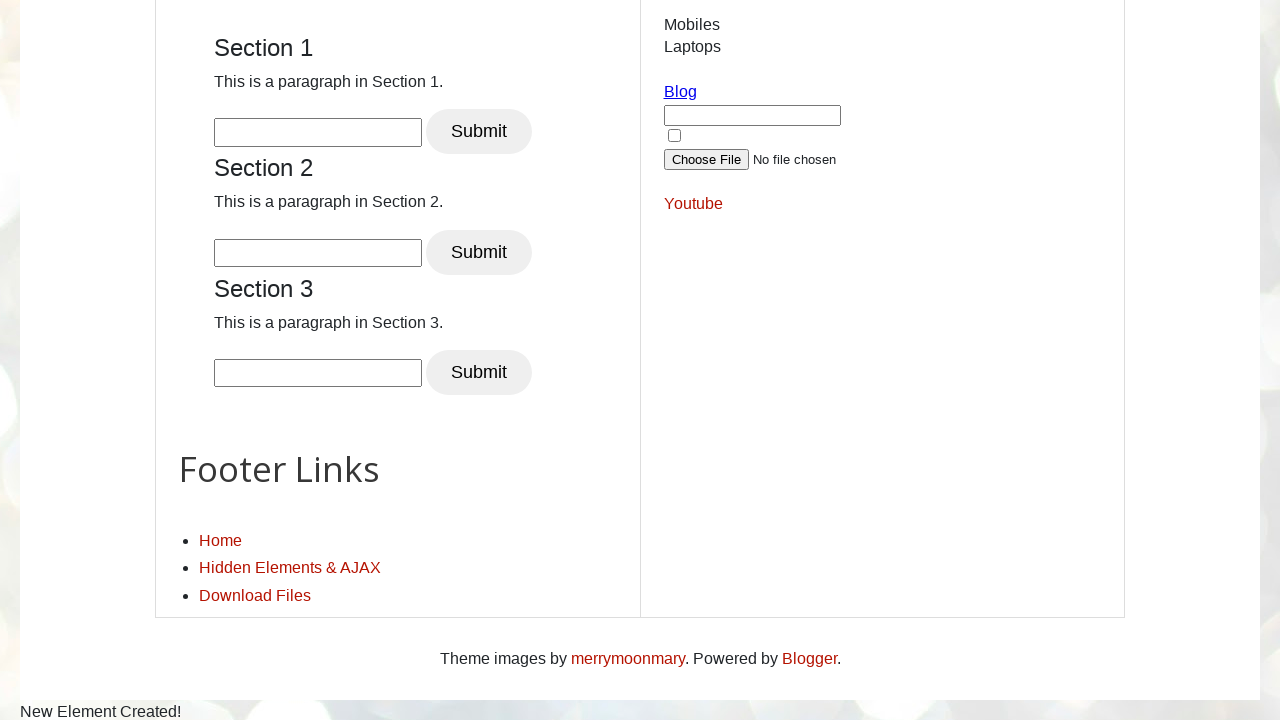

Set page zoom level to 50%
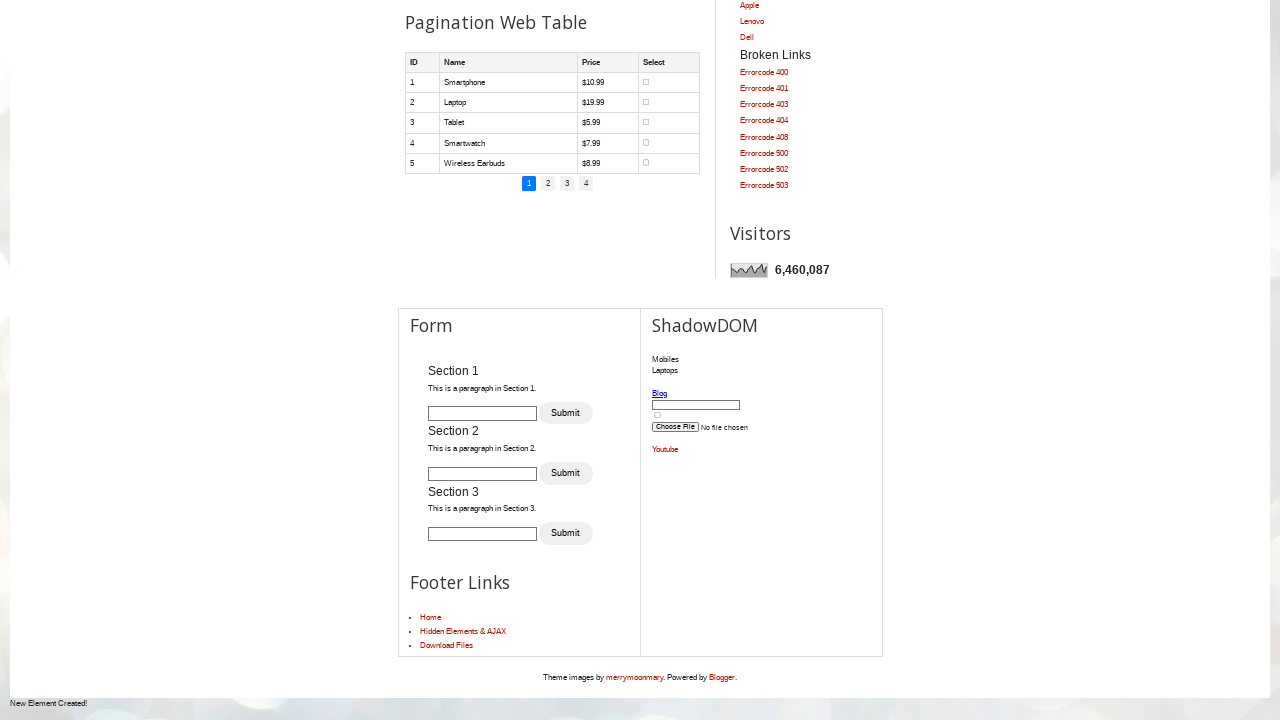

Waited 5 seconds to observe all JavaScript changes
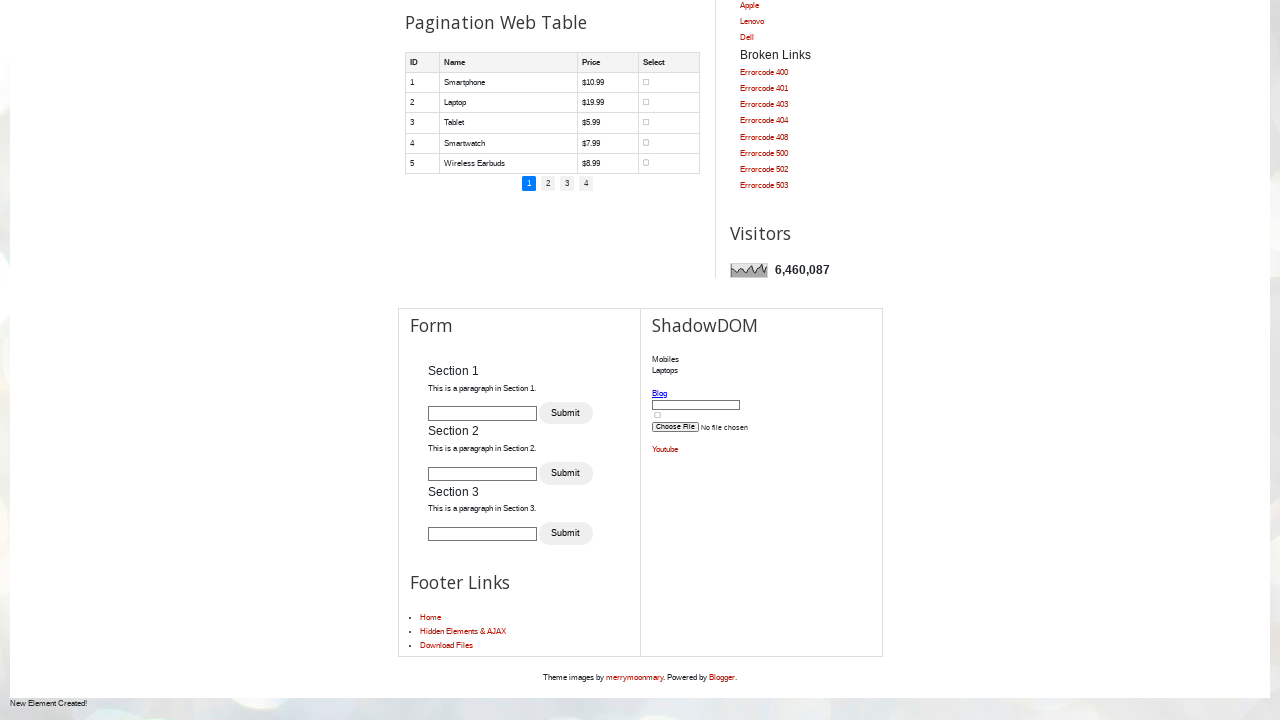

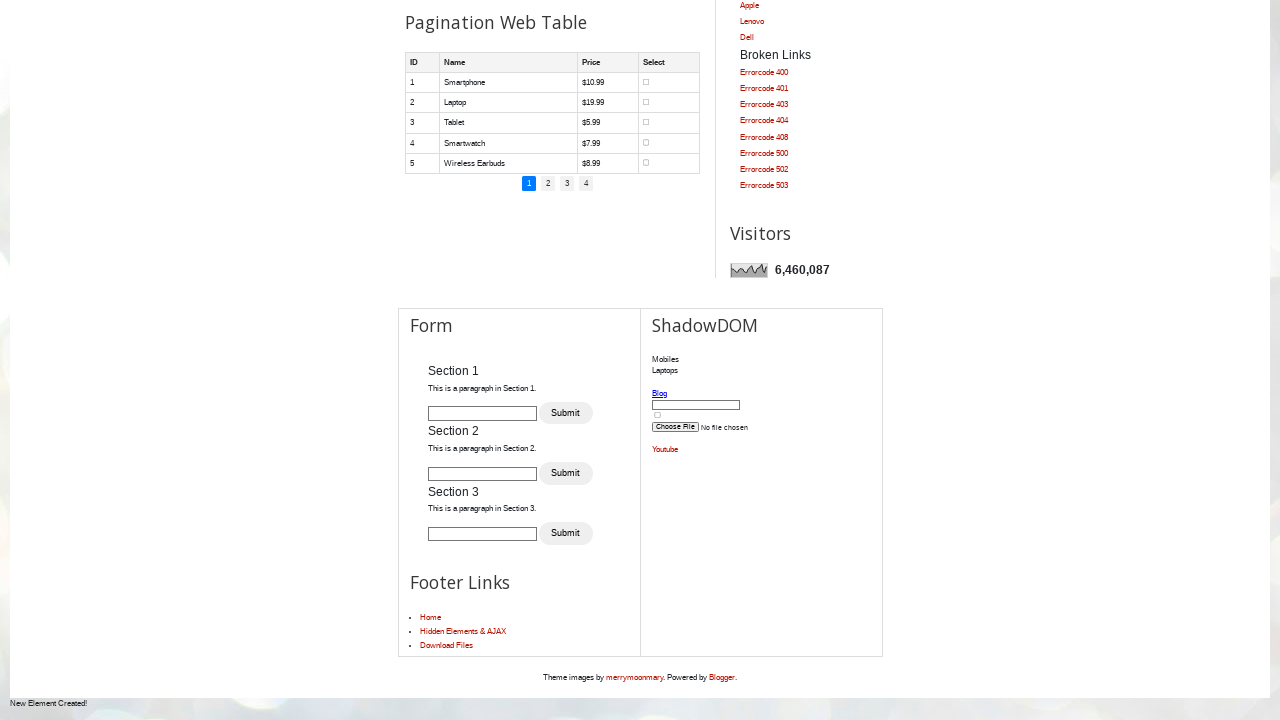